Opens 163.com (NetEase) website and retrieves the page title and current URL

Starting URL: https://www.163.com

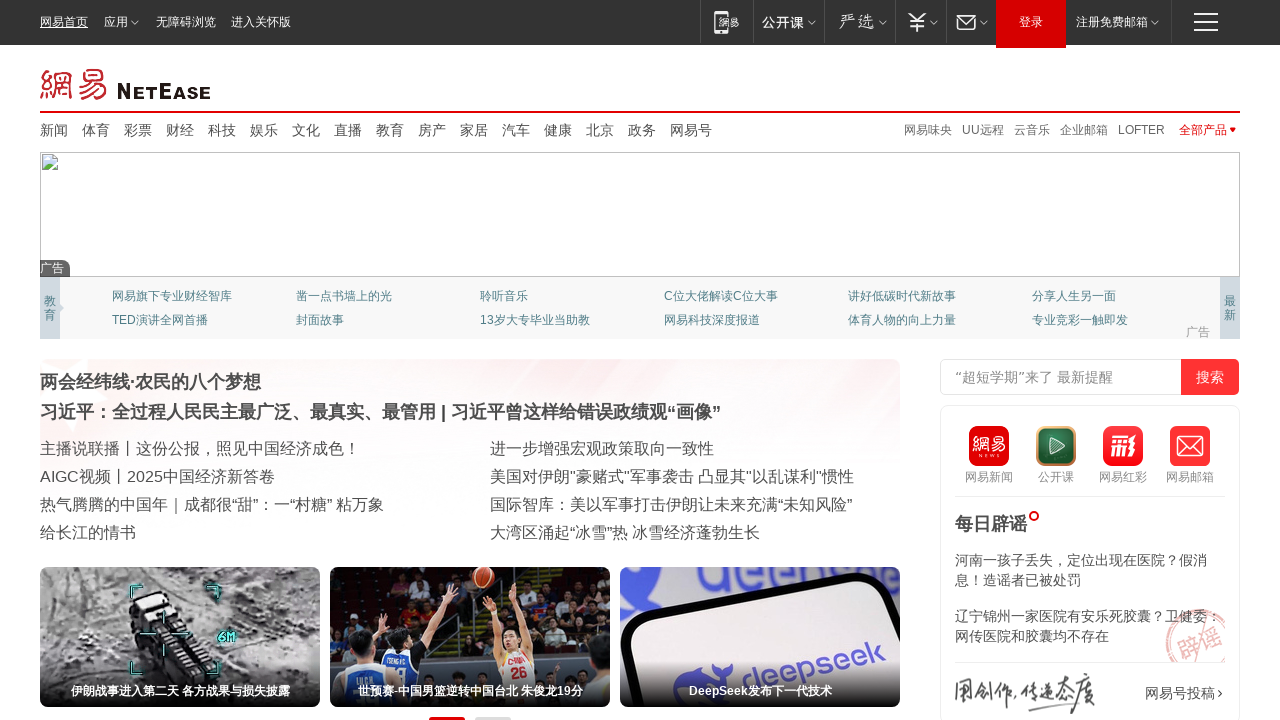

Waited for page to reach domcontentloaded state
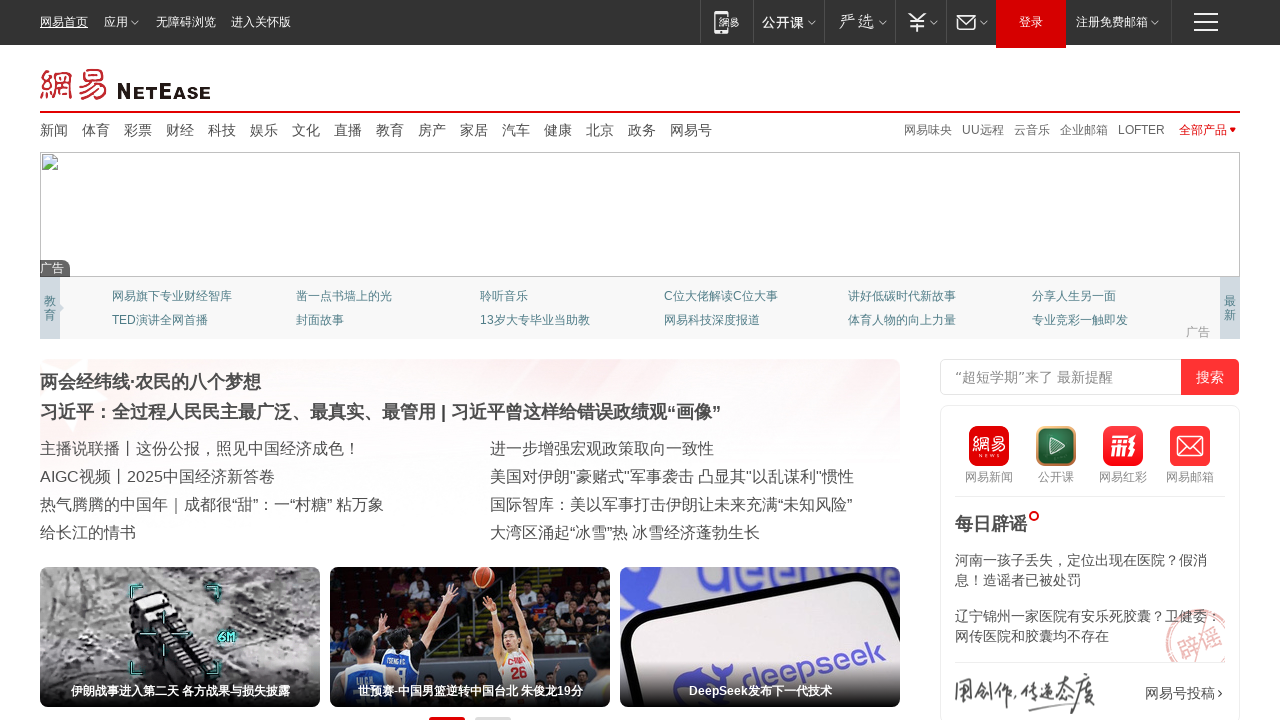

Retrieved page title from 163.com
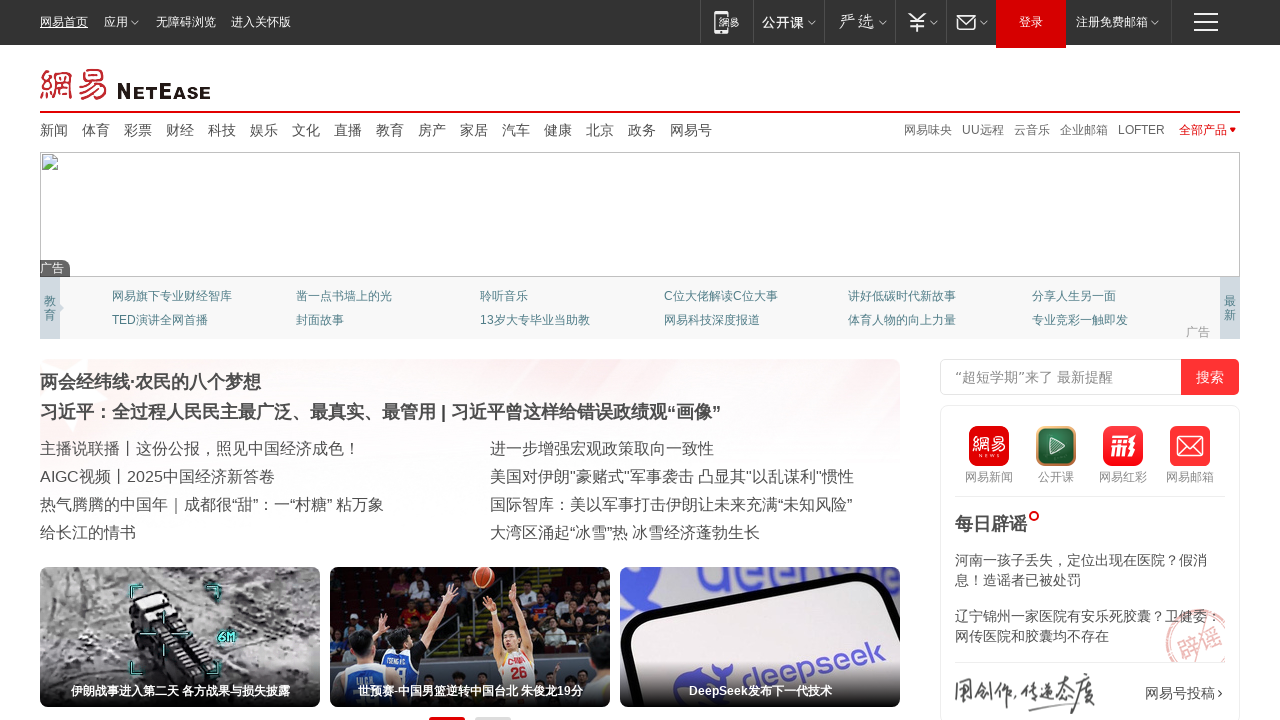

Retrieved current page URL
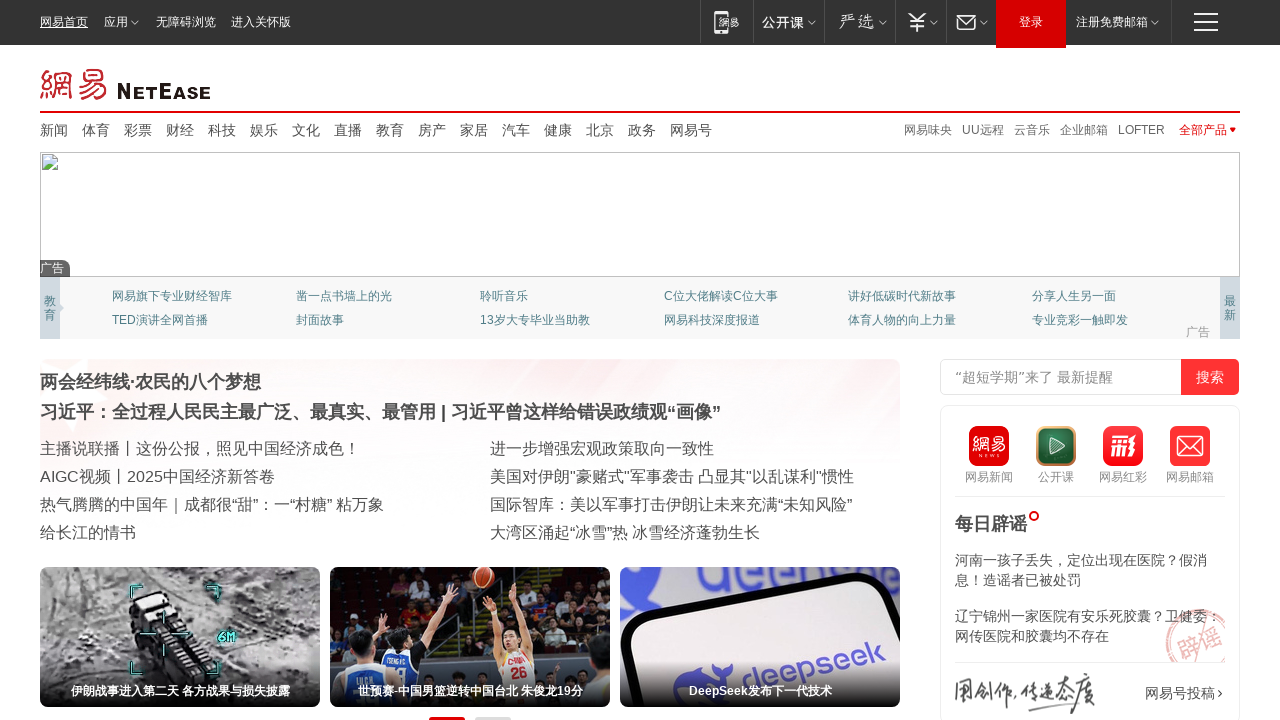

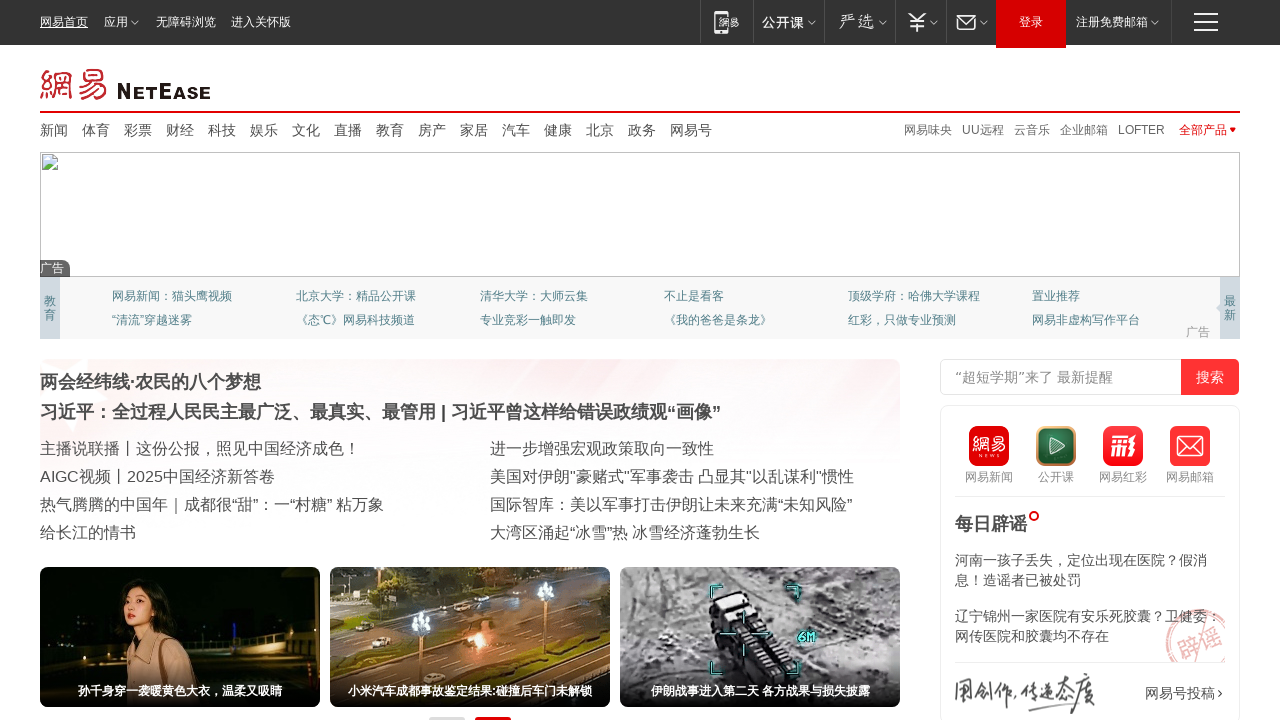